Tests link functionality by clicking on the simple link that opens the home page

Starting URL: https://demoqa.com/links

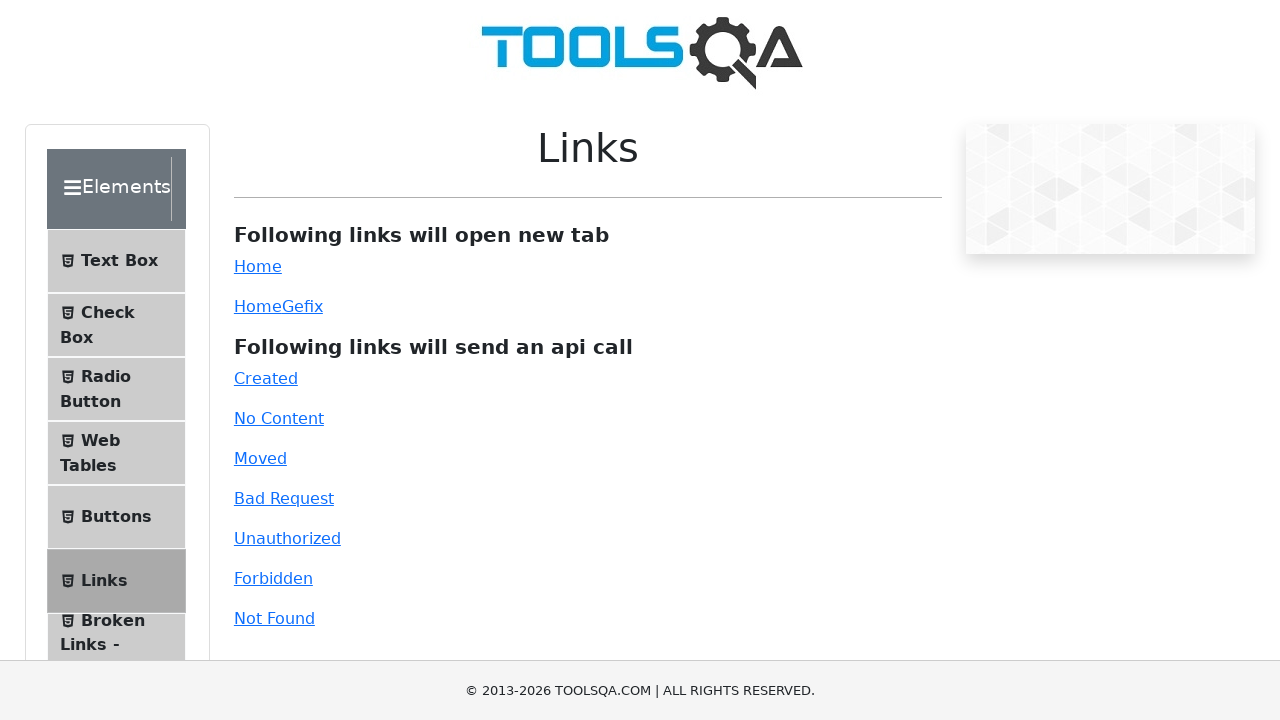

Navigated to https://demoqa.com/links
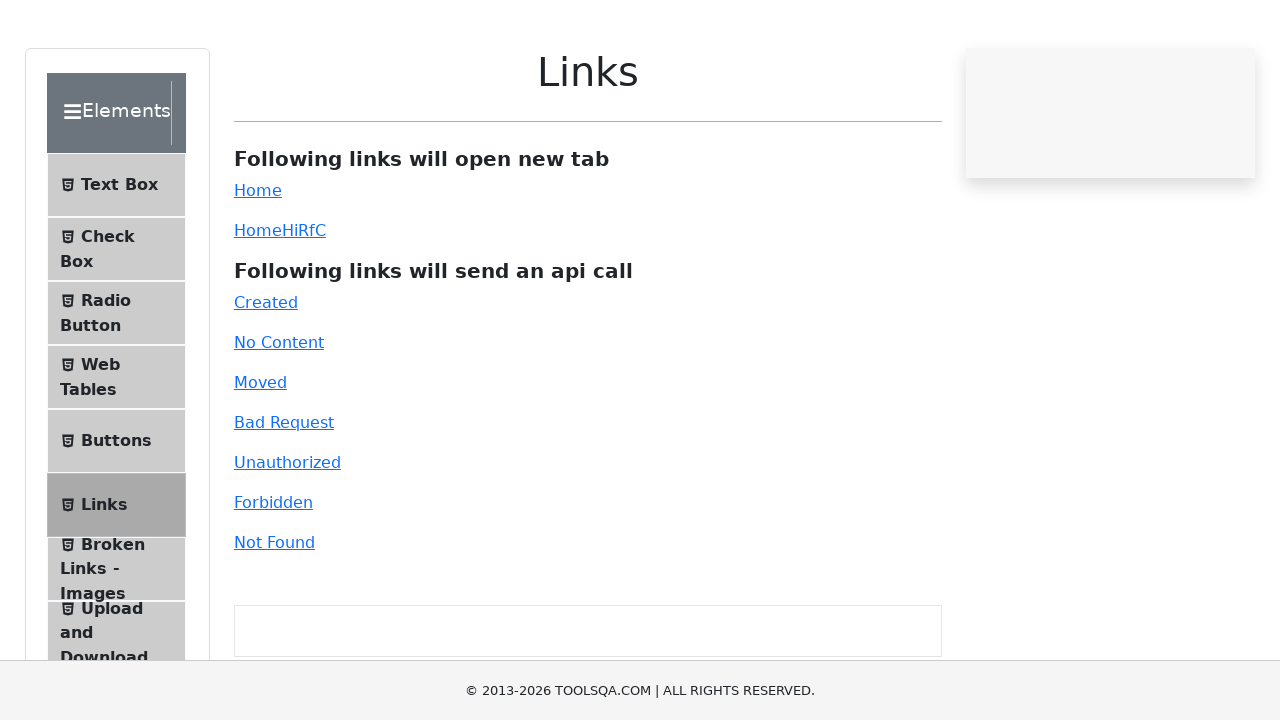

Clicked on the simple link to open home page at (258, 266) on #simpleLink
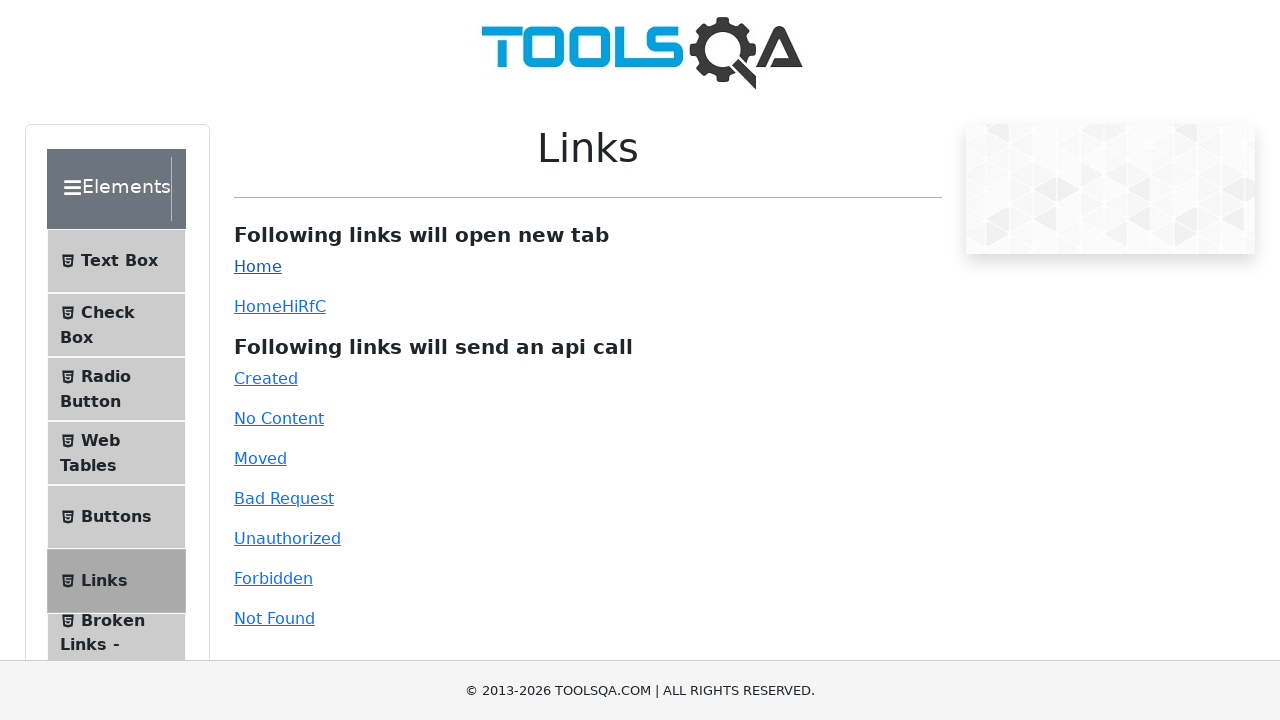

Page loaded after clicking simple link
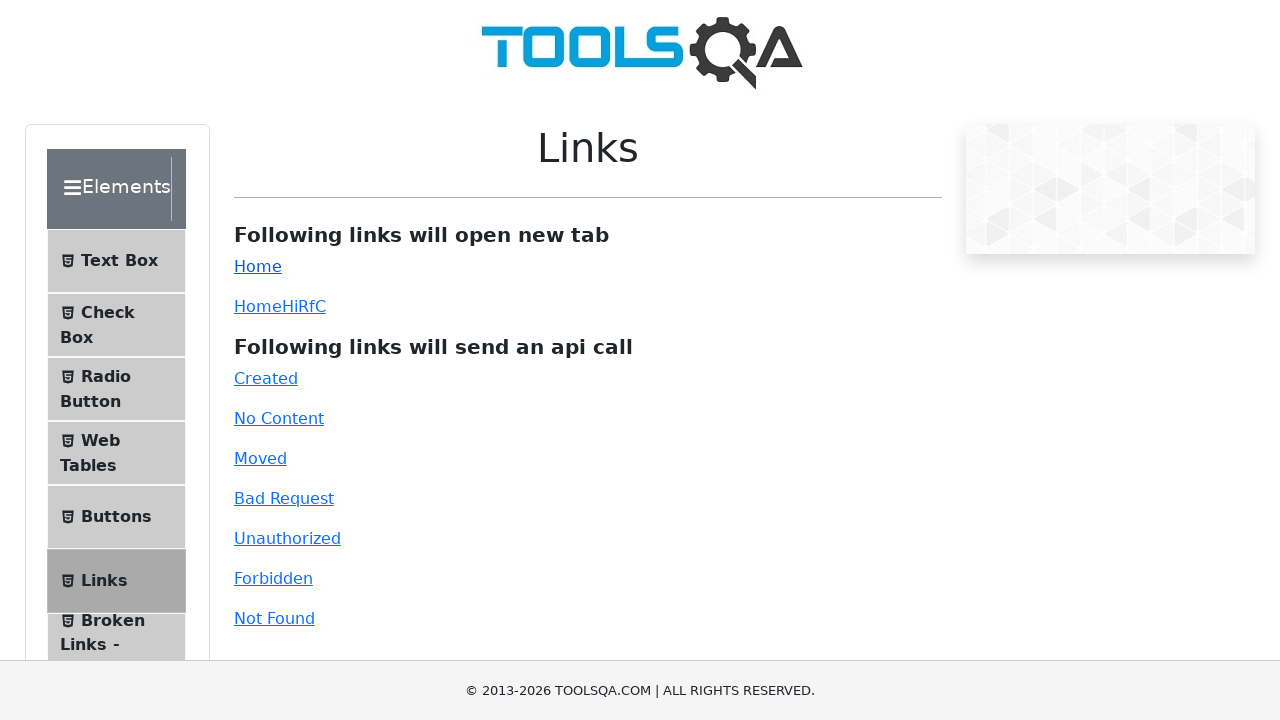

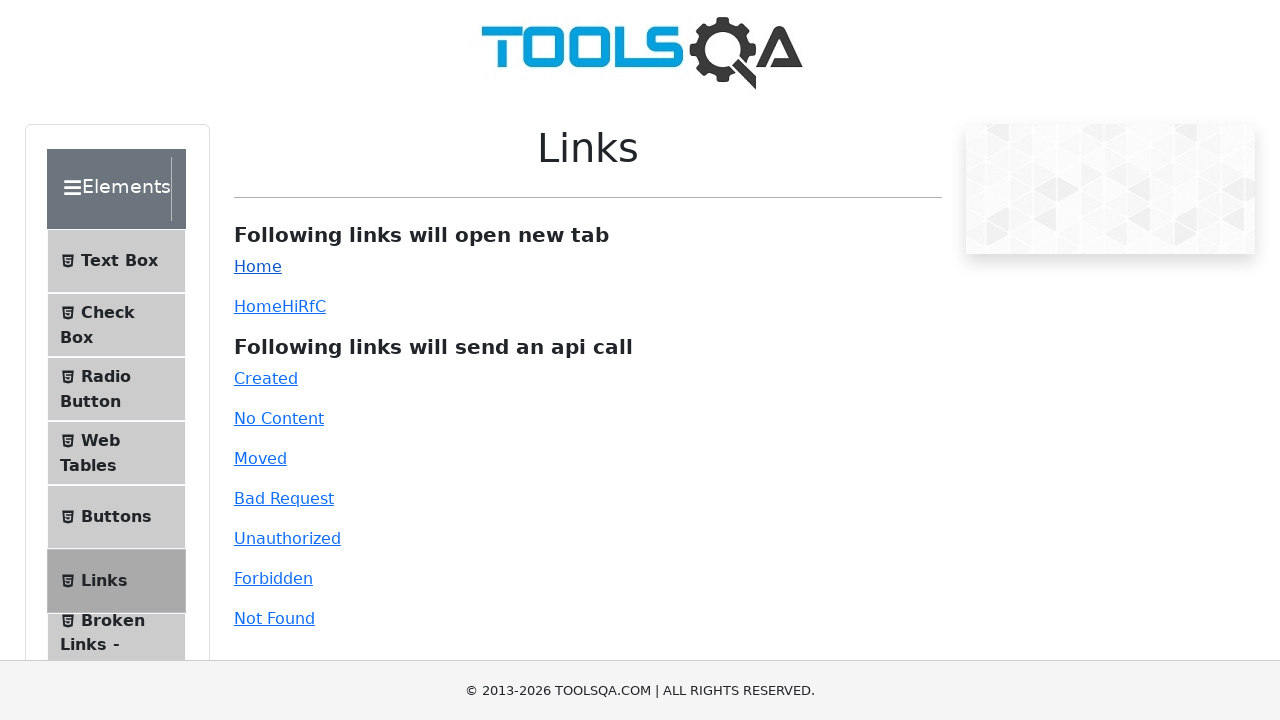